Navigates to a practice automation page and interacts with a table element to verify its structure and content

Starting URL: https://rahulshettyacademy.com/AutomationPractice/

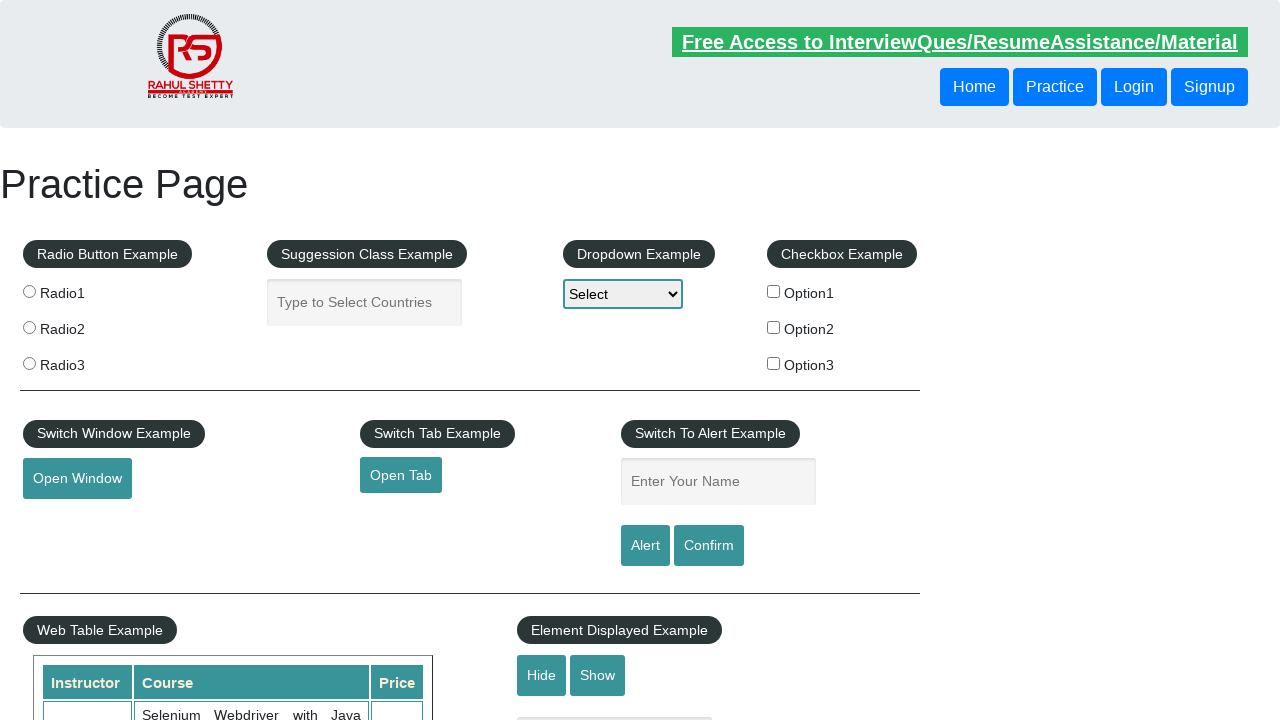

Navigated to Rahul Shetty Academy automation practice page
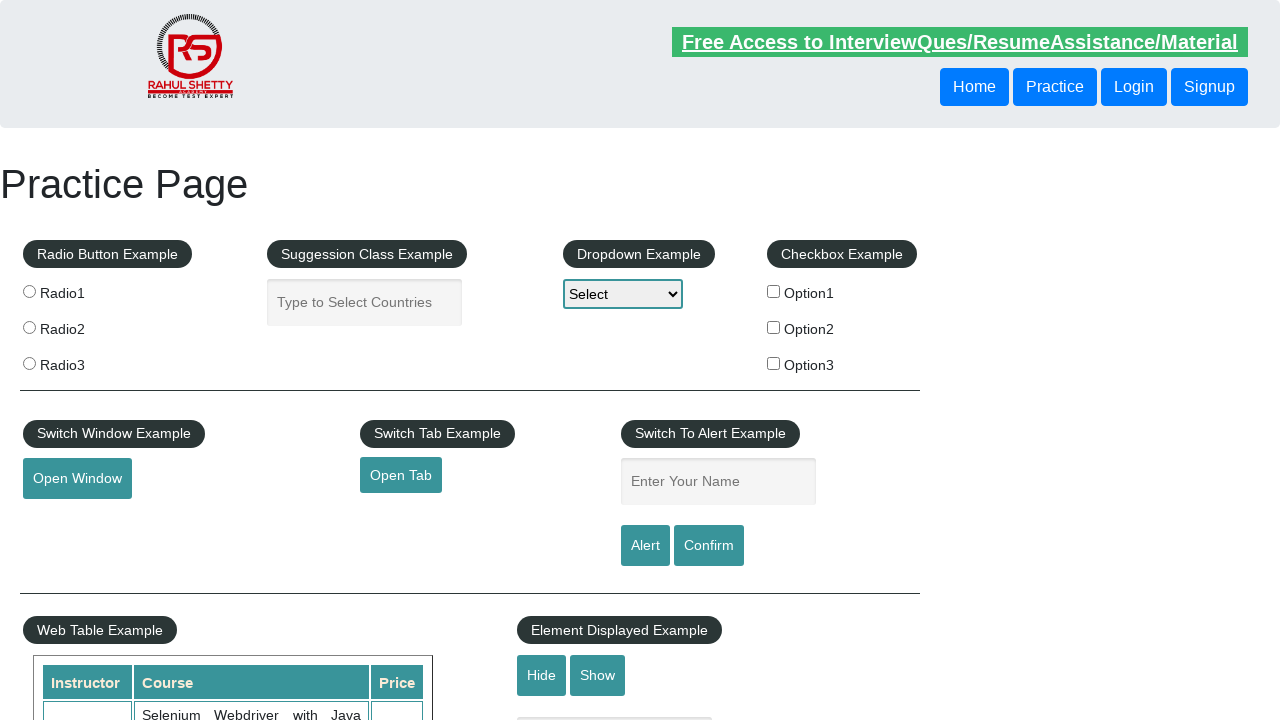

Located product table element
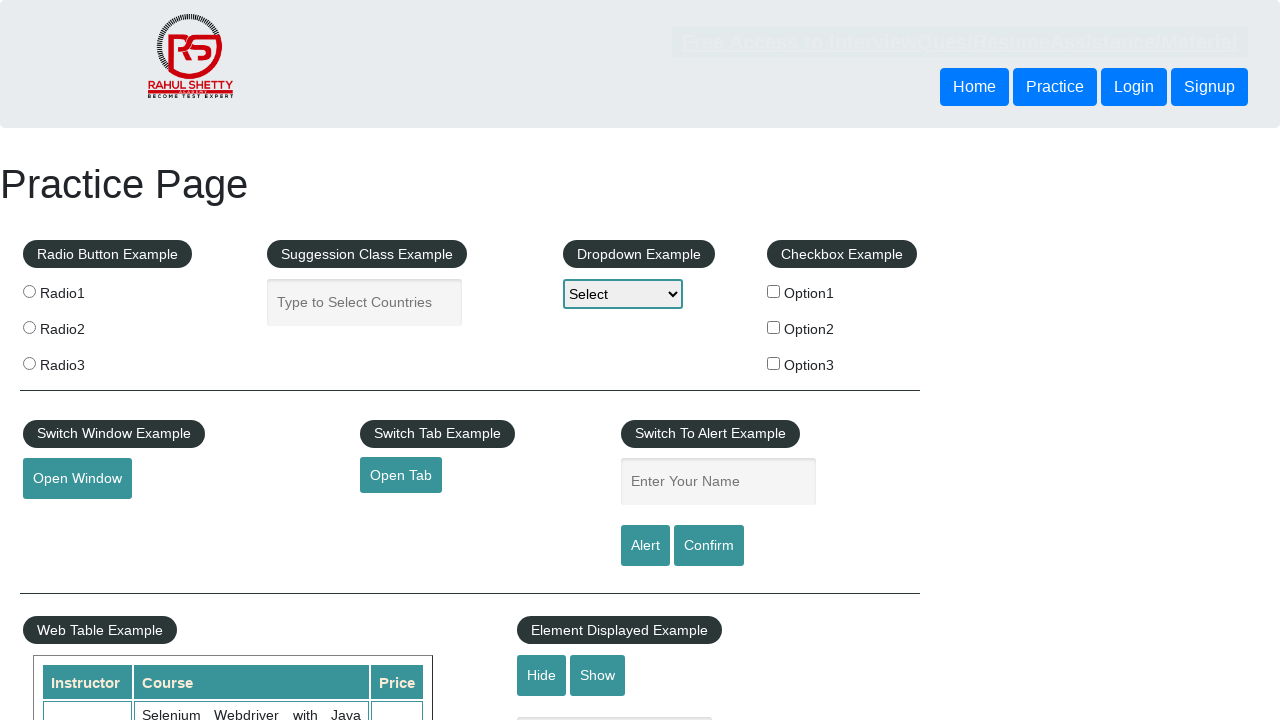

Retrieved all table rows - found 21 rows
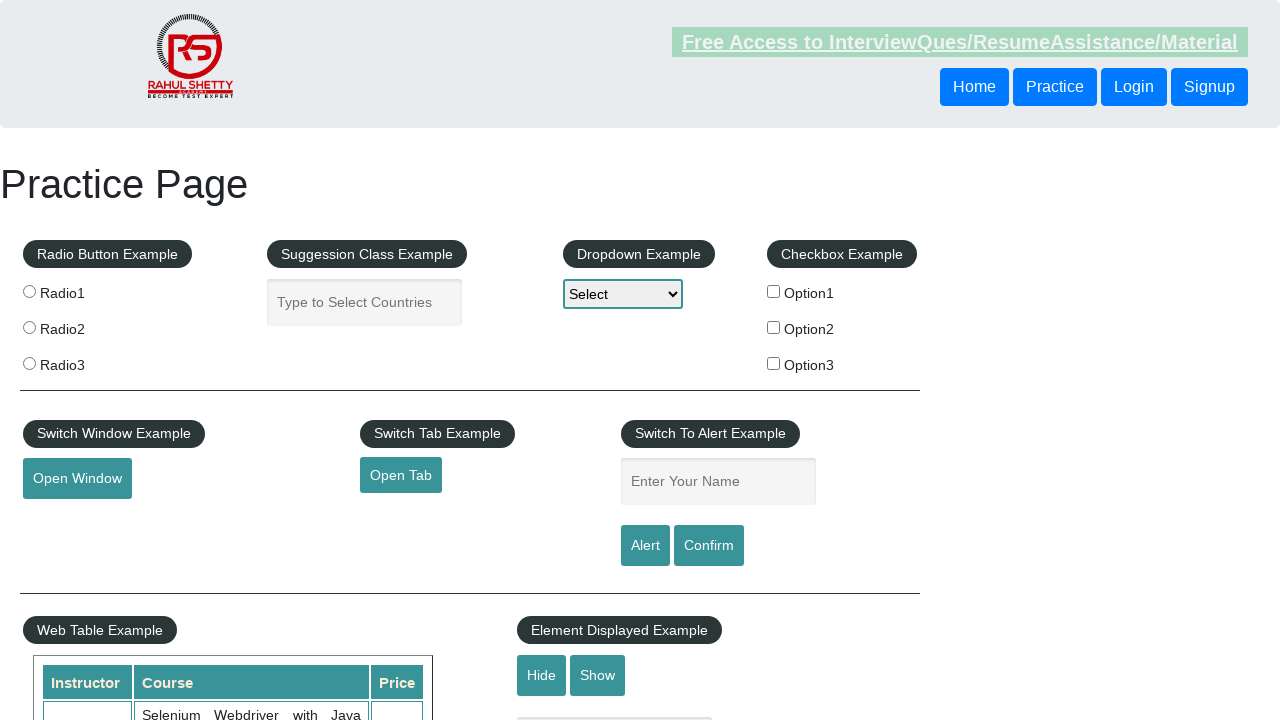

Retrieved table headers from first row - found 3 columns
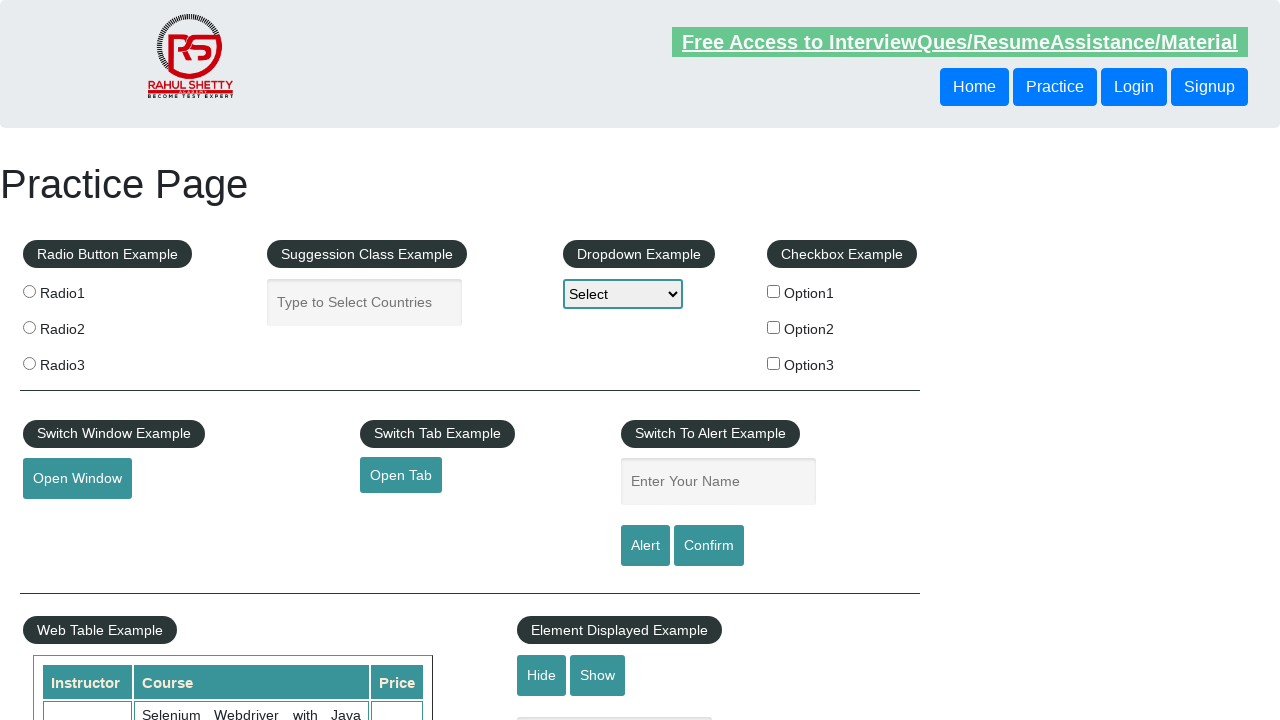

Retrieved cells from second data row - found 3 cells
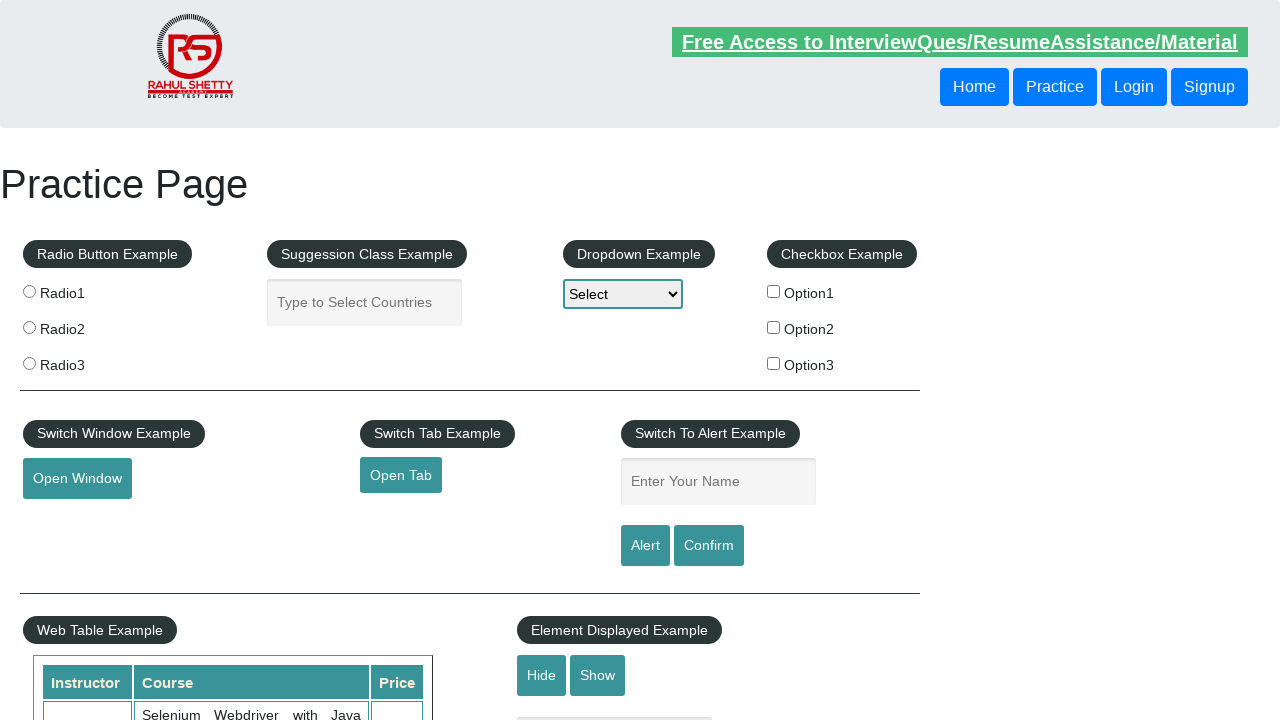

Extracted cell content: Rahul Shetty
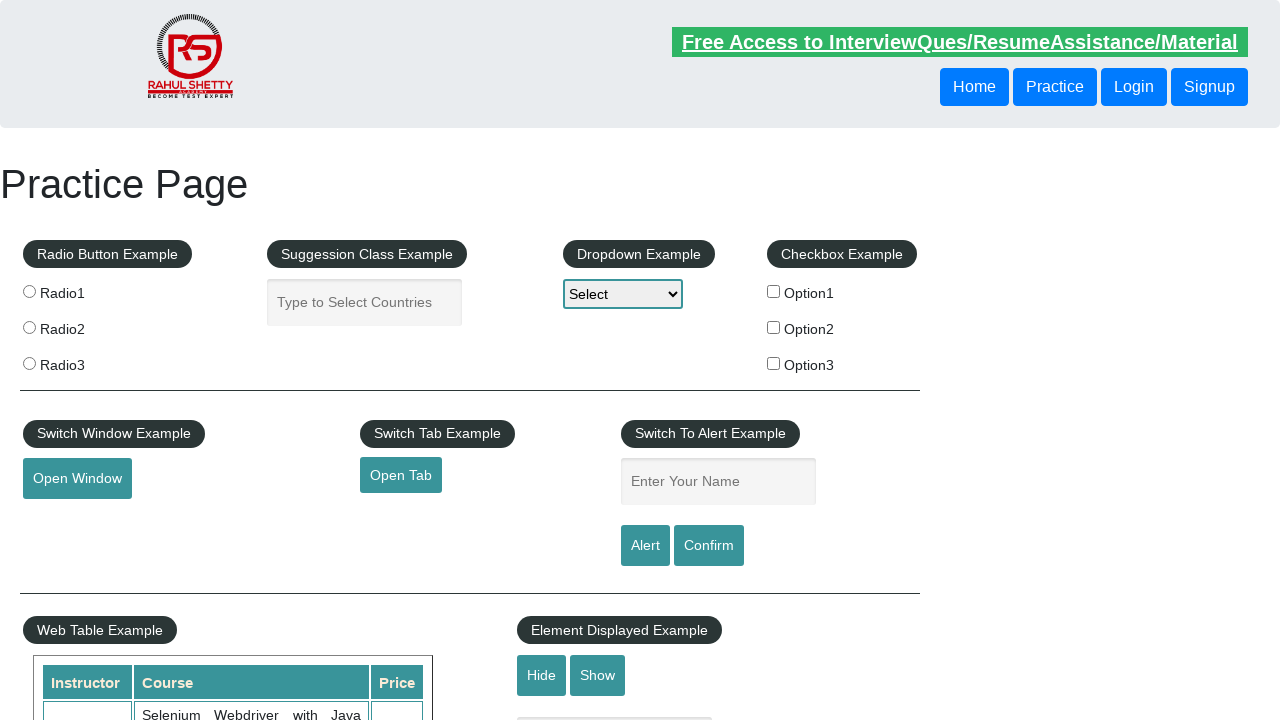

Extracted cell content: Learn SQL in Practical + Database Testing from Scratch
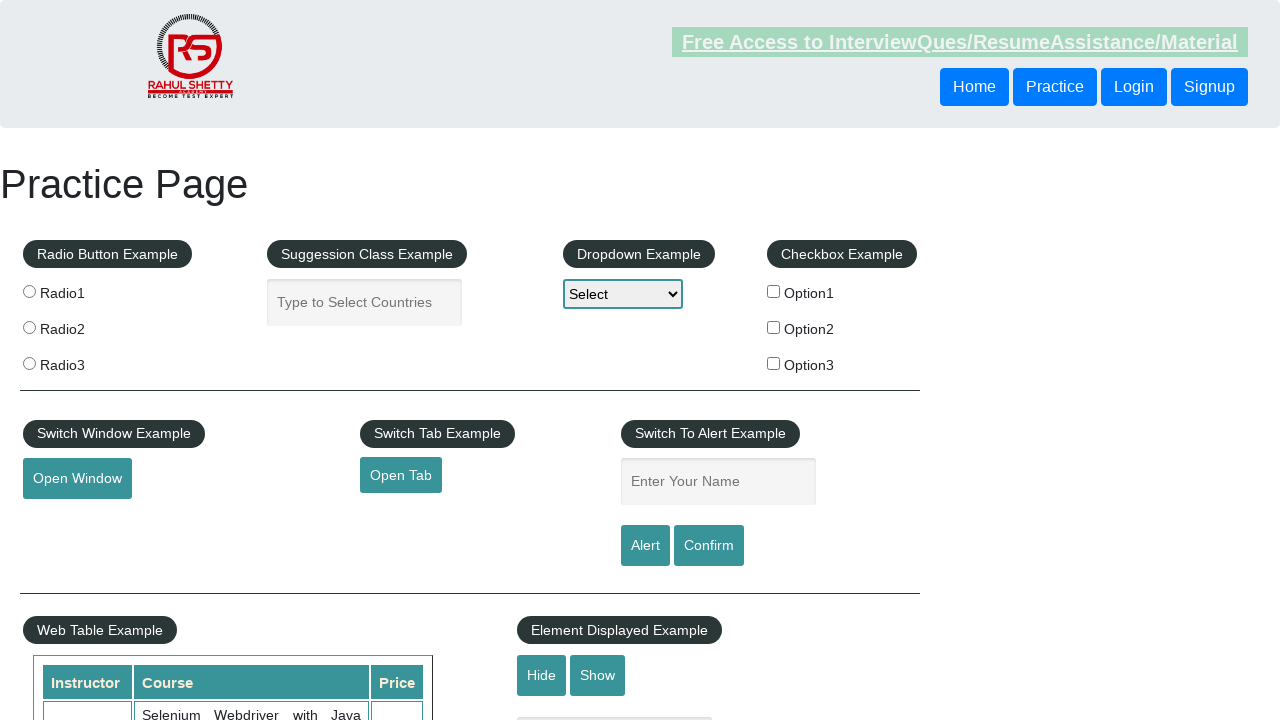

Extracted cell content: 25
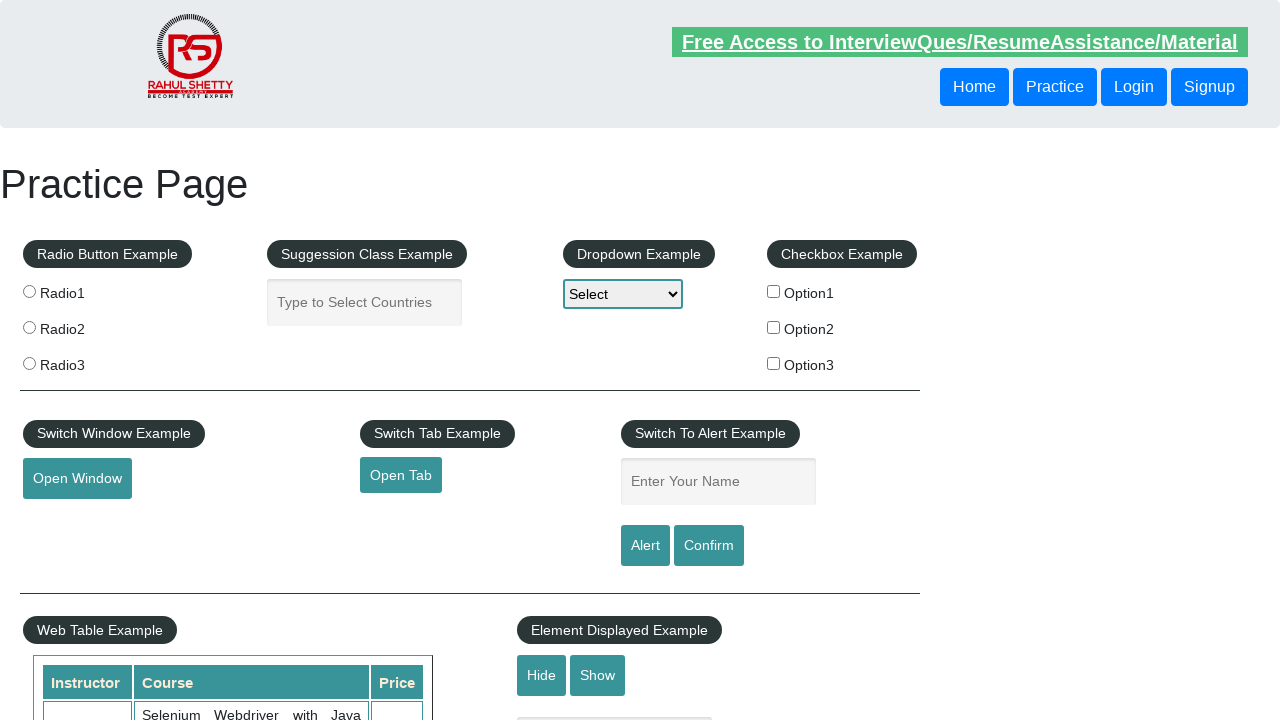

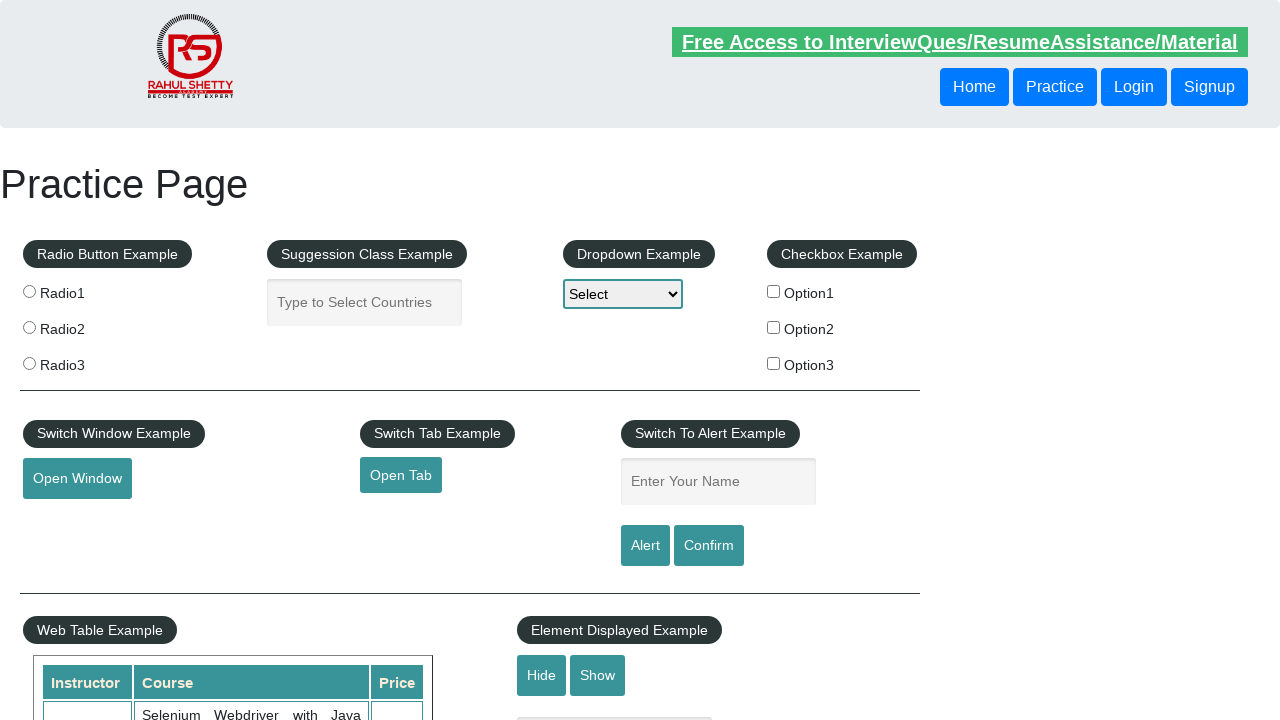